Tests JavaScript prompt popup handling by clicking a button to trigger a prompt, entering text into it, accepting it, and verifying the result is displayed on the page.

Starting URL: https://demoqa.com/alerts

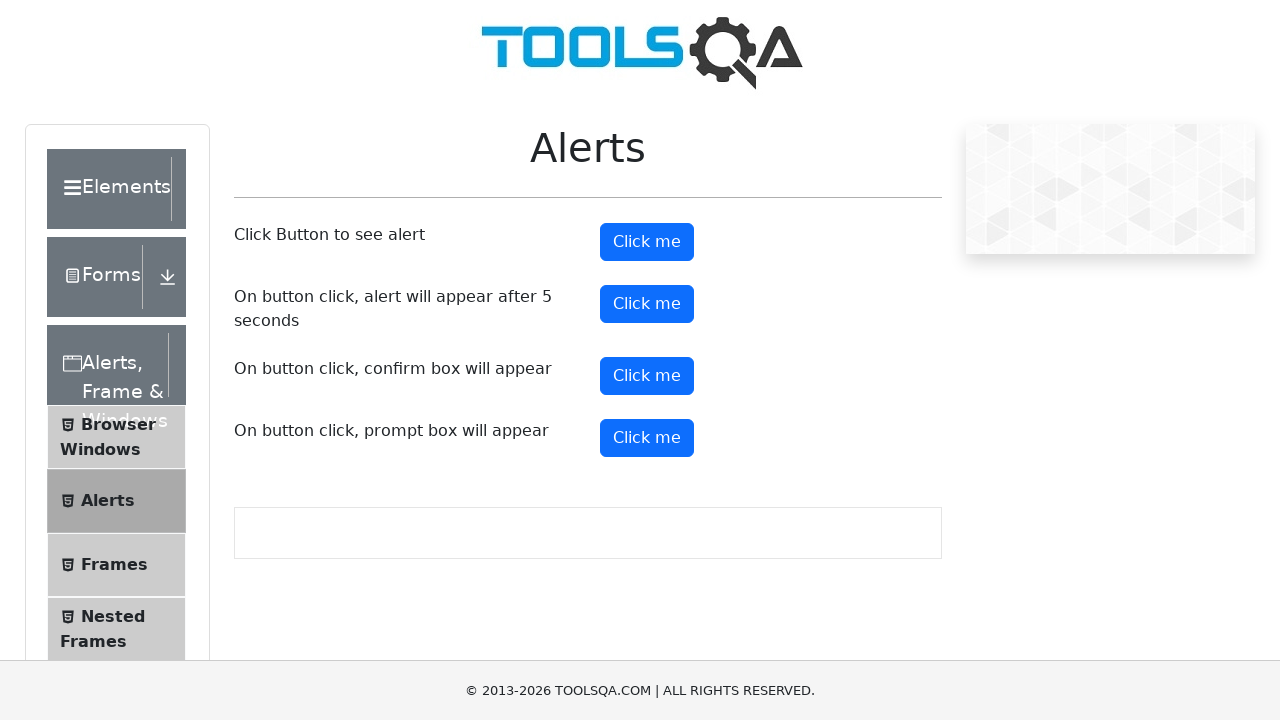

Clicked prompt button to trigger JavaScript prompt at (647, 438) on #promtButton
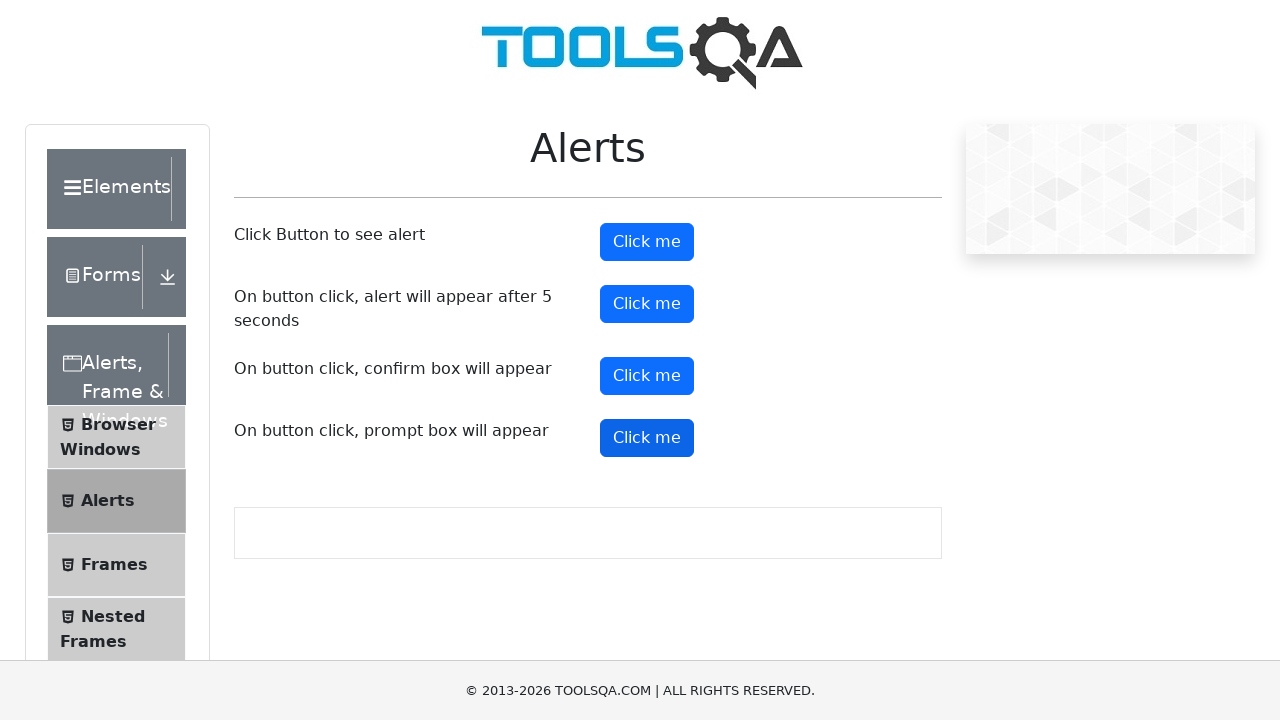

Set up dialog handler to accept prompt with text 'MarcusWilliams'
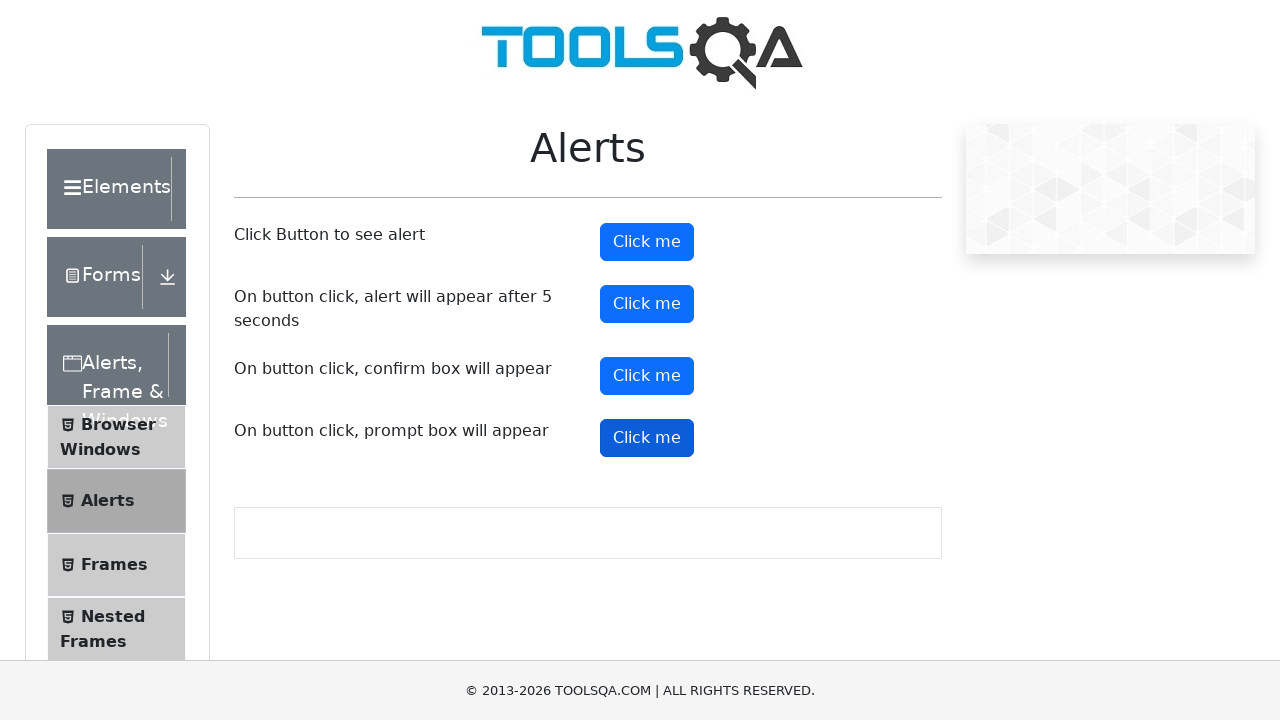

Configured one-time dialog handler for prompt acceptance
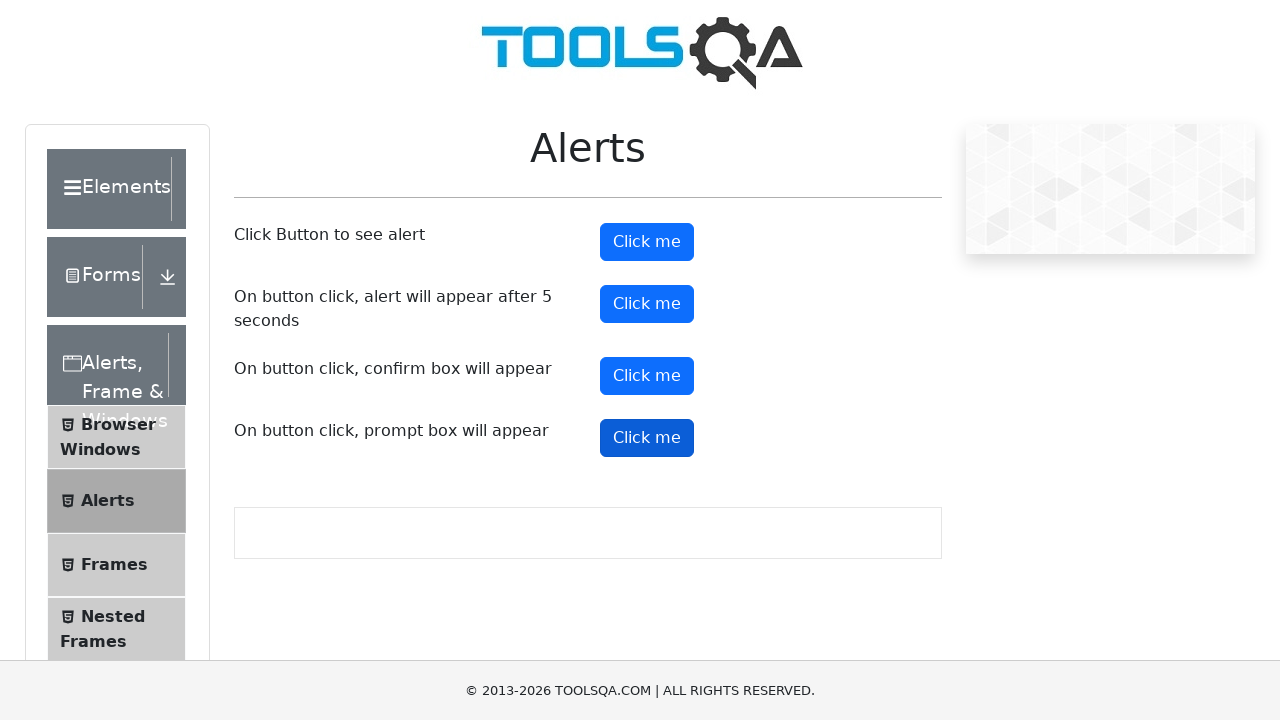

Clicked prompt button to trigger prompt dialog at (647, 438) on #promtButton
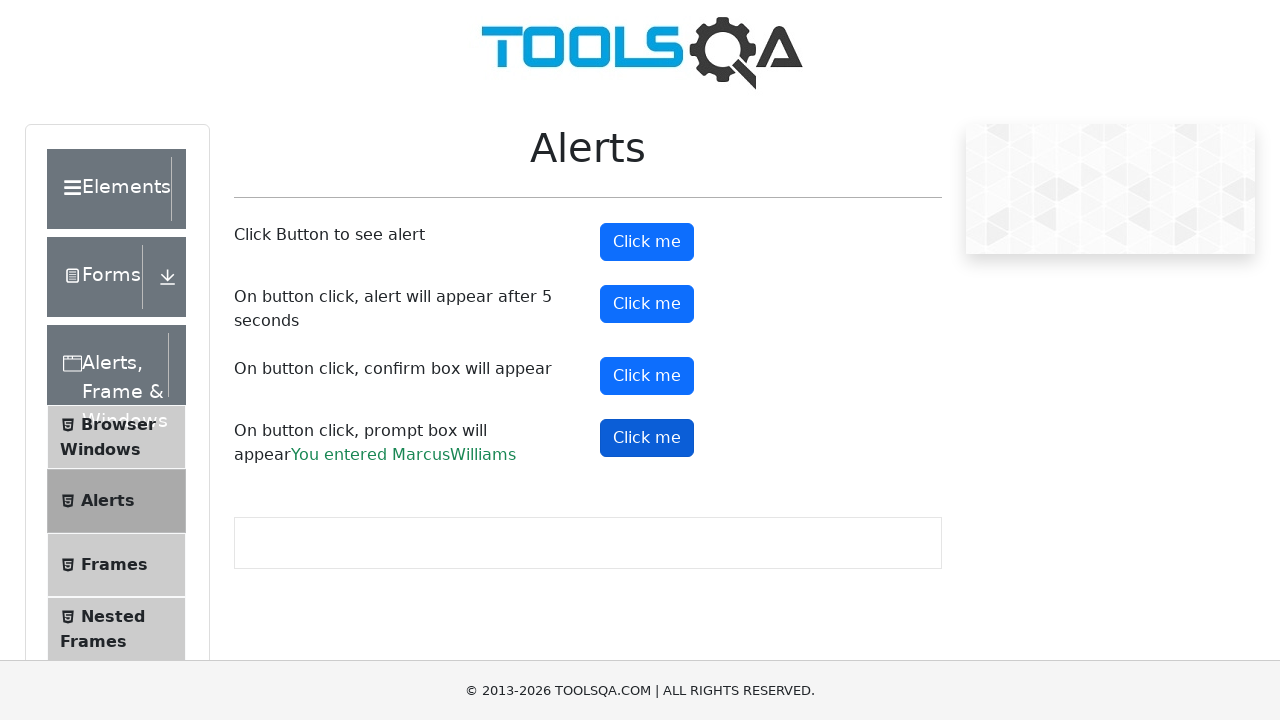

Waited for prompt result element to appear on page
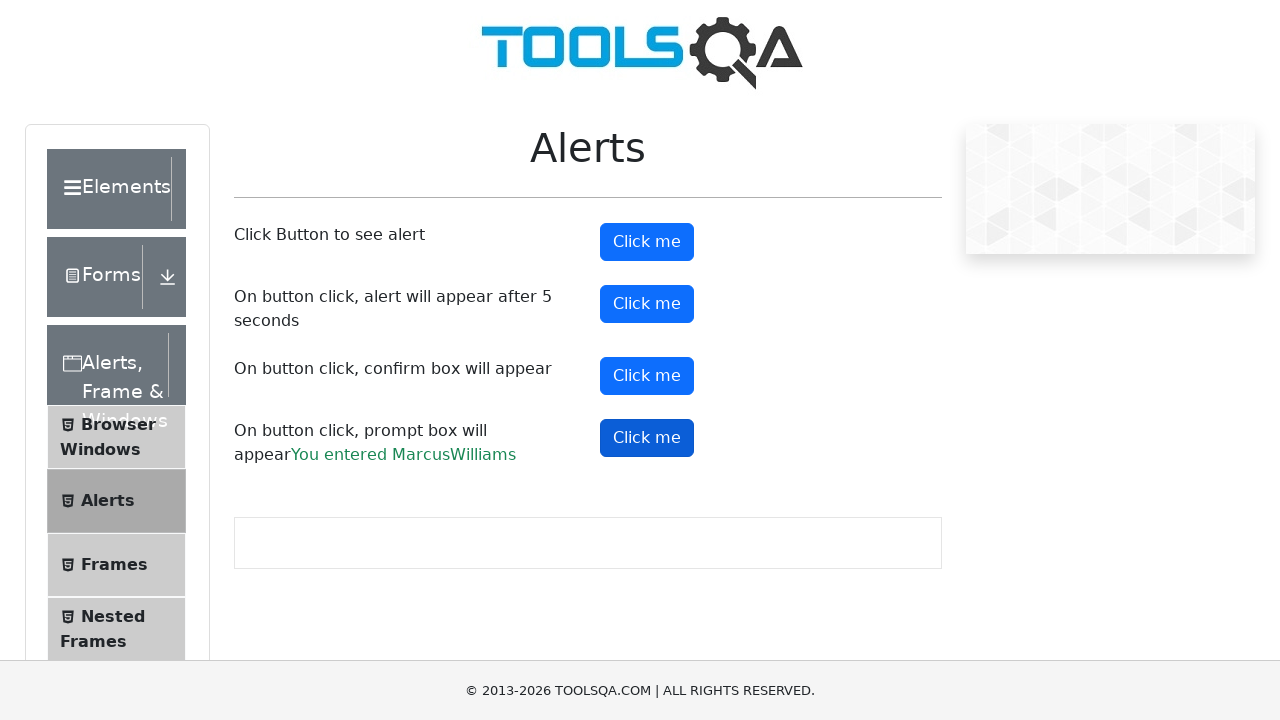

Retrieved prompt result text: 'You entered MarcusWilliams'
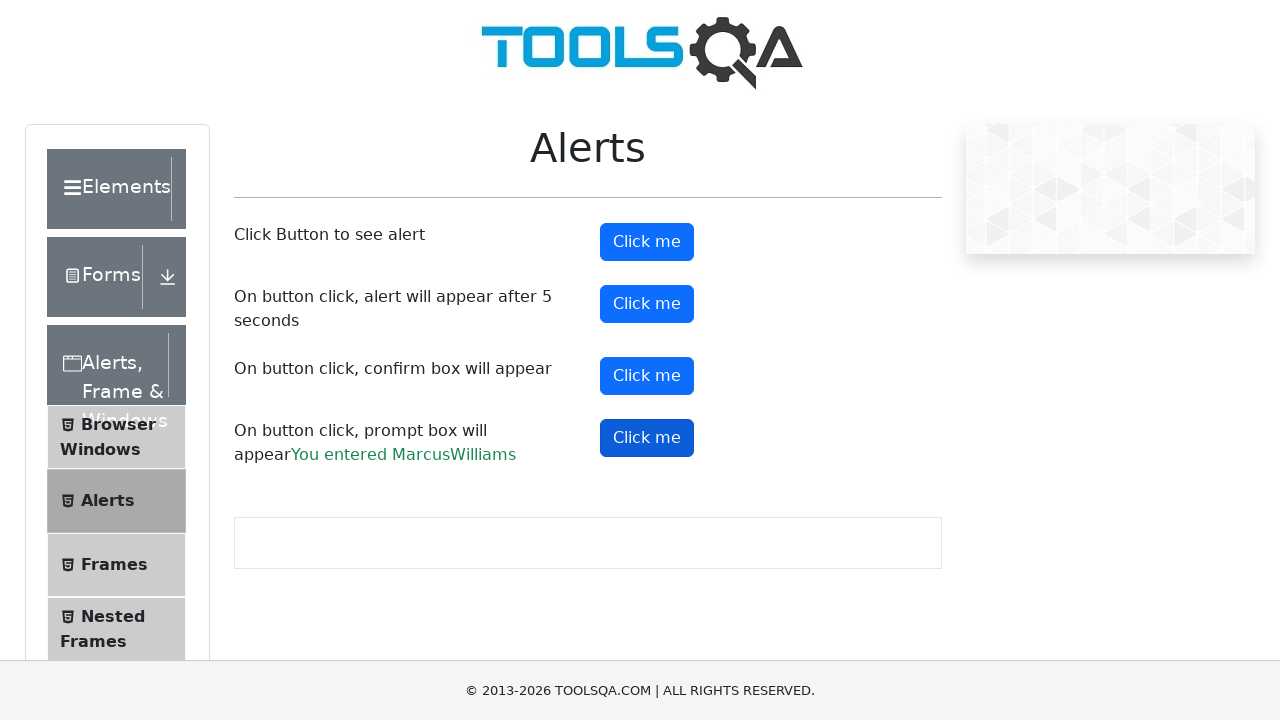

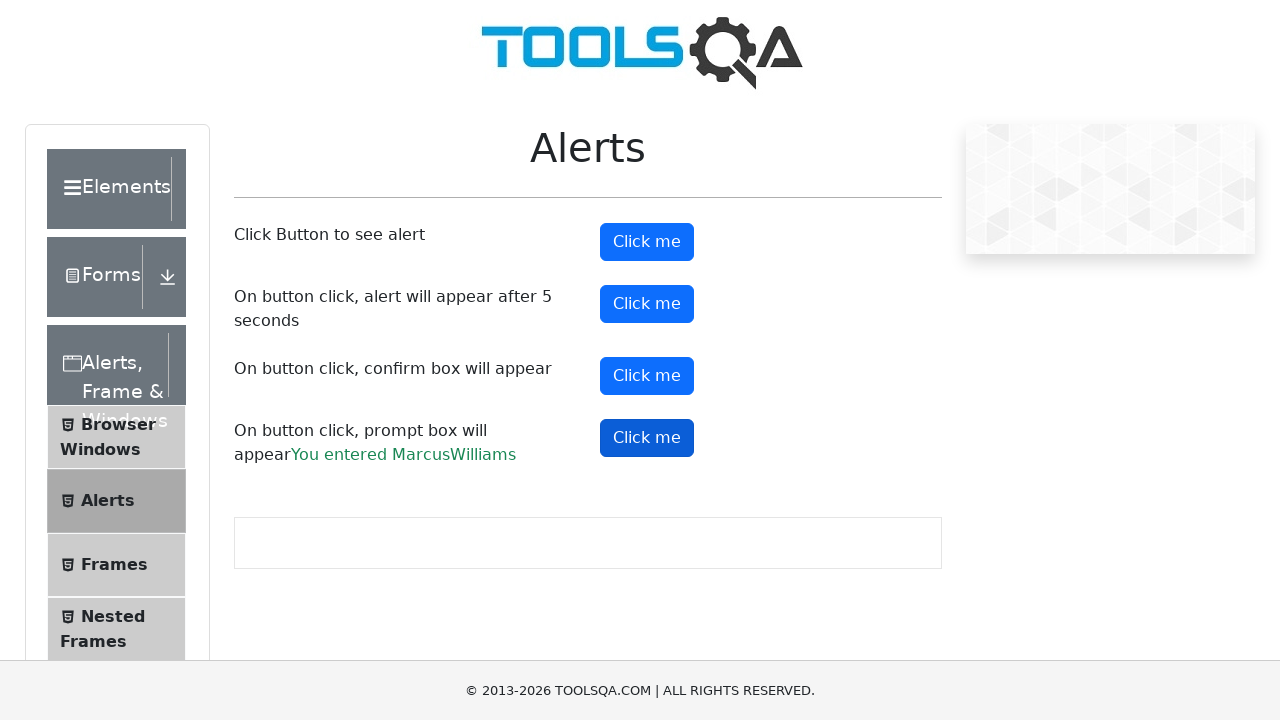